Tests drag and drop functionality on jQuery UI demo page by dragging an element from source to destination

Starting URL: https://jqueryui.com/droppable

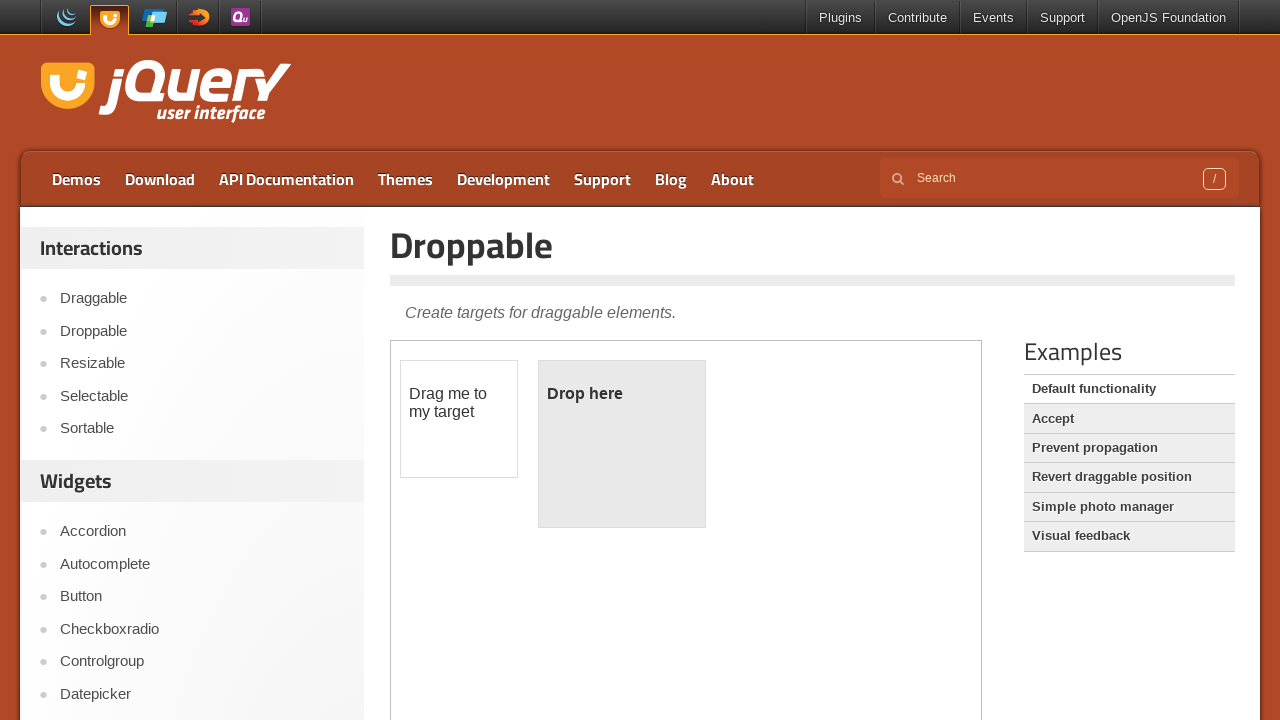

Located and switched to first iframe containing drag and drop demo
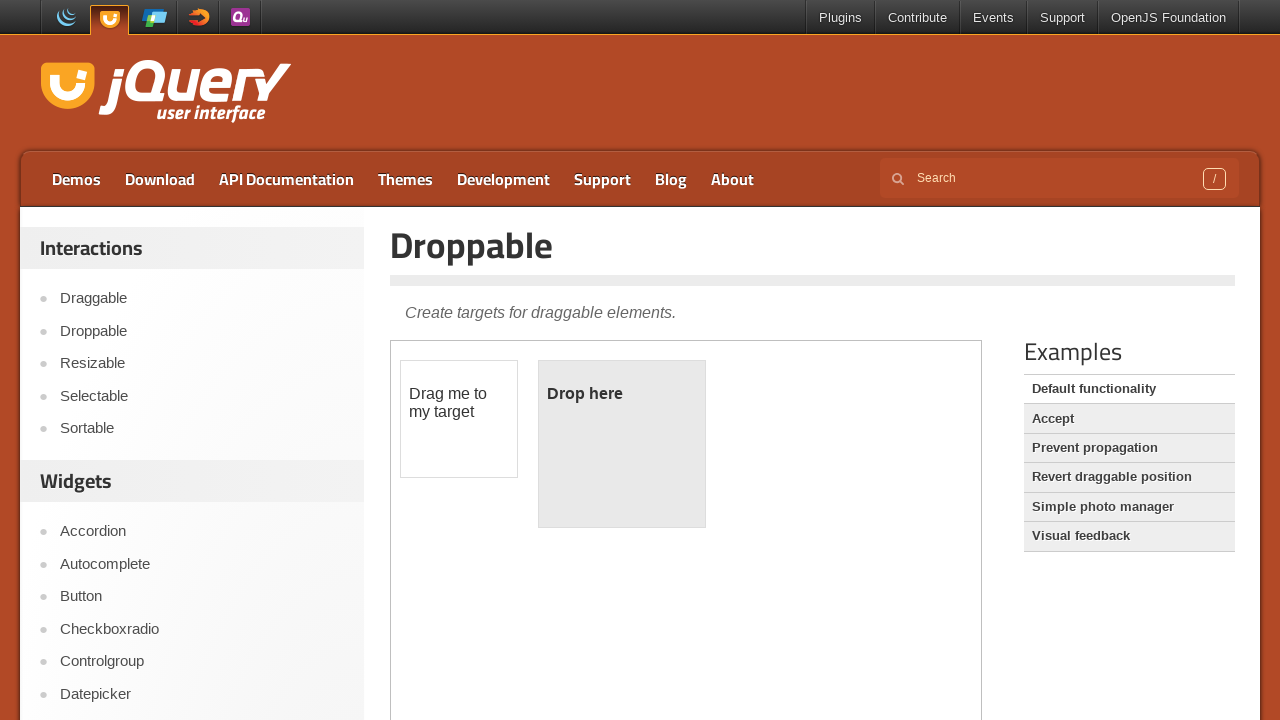

Located draggable source element with id 'draggable'
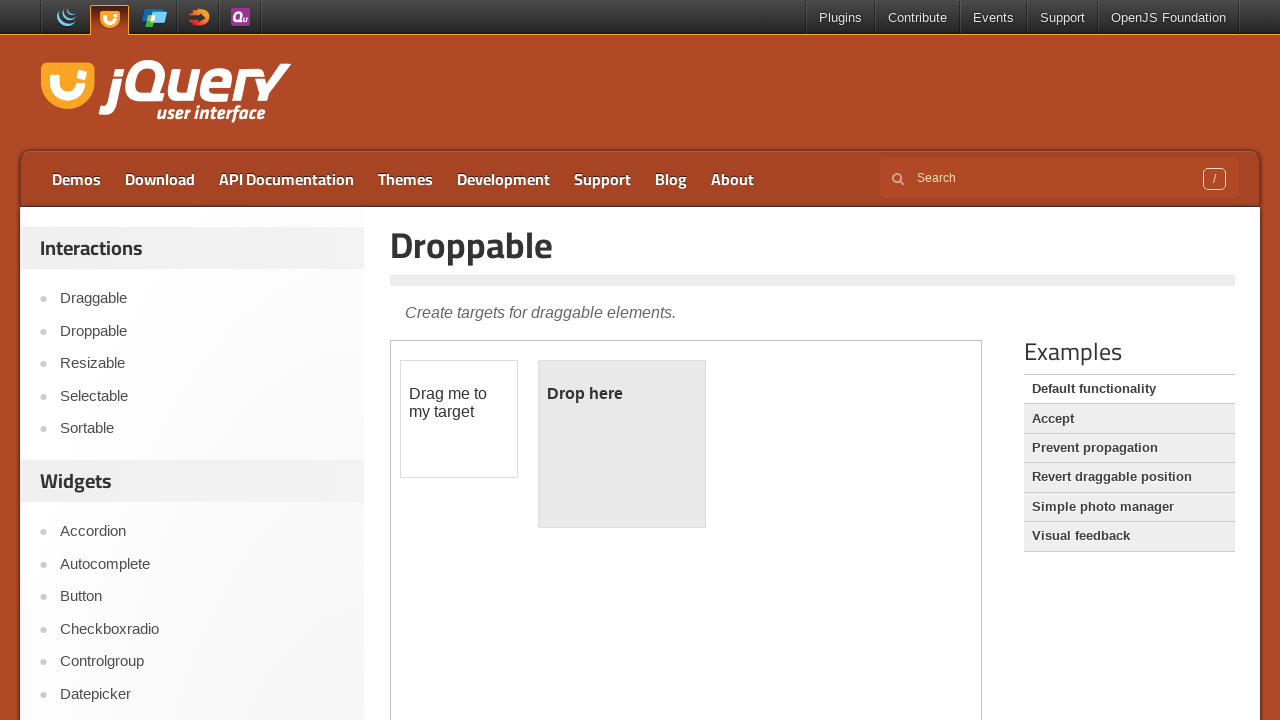

Located droppable destination element with id 'droppable'
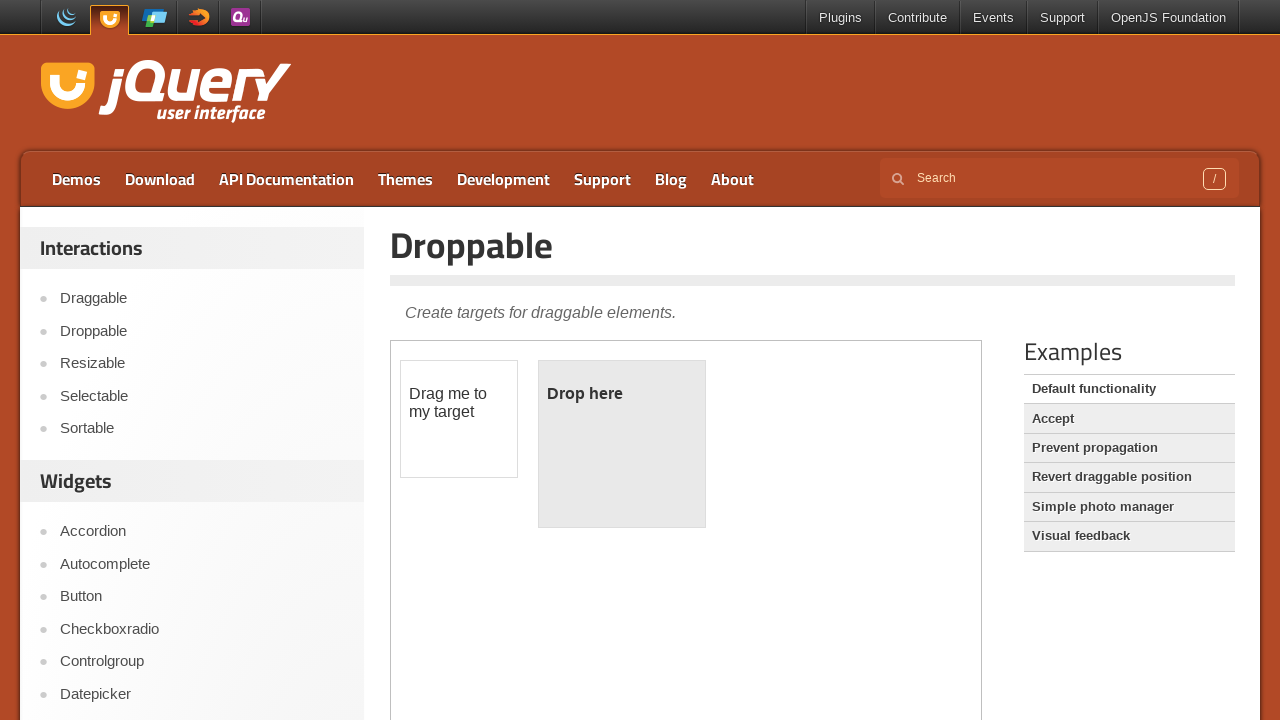

Dragged source element to destination element at (622, 444)
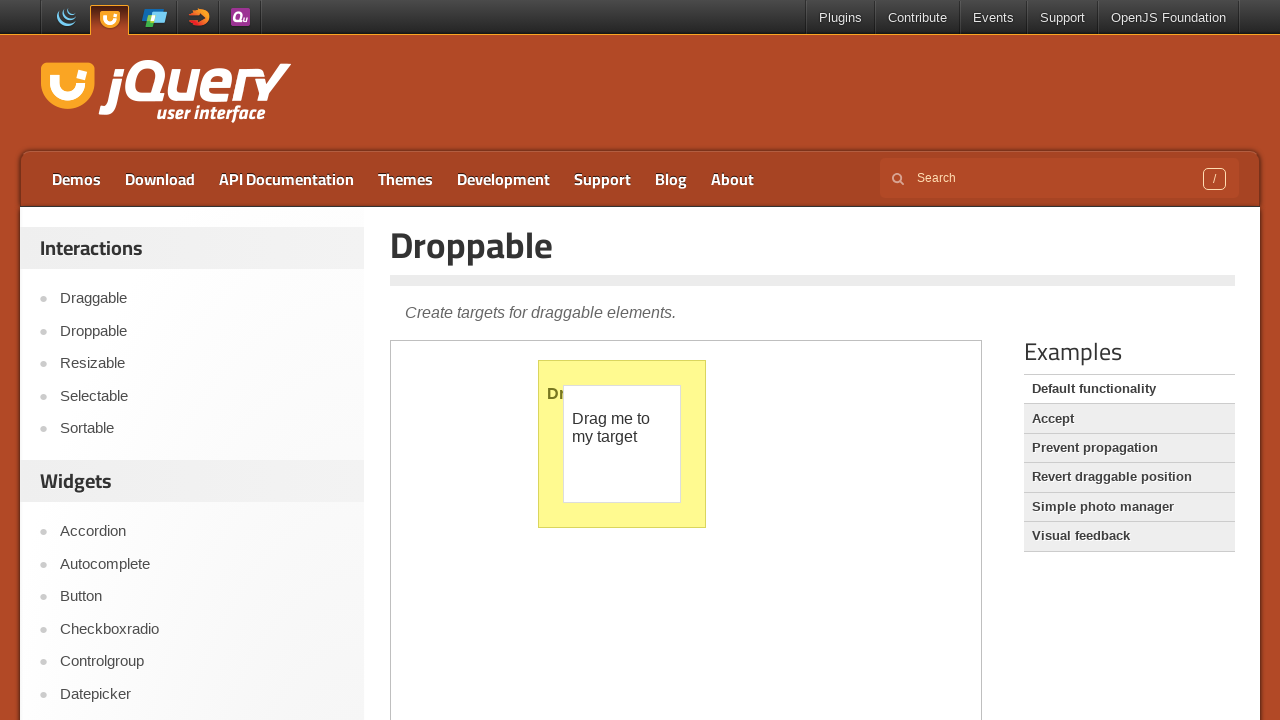

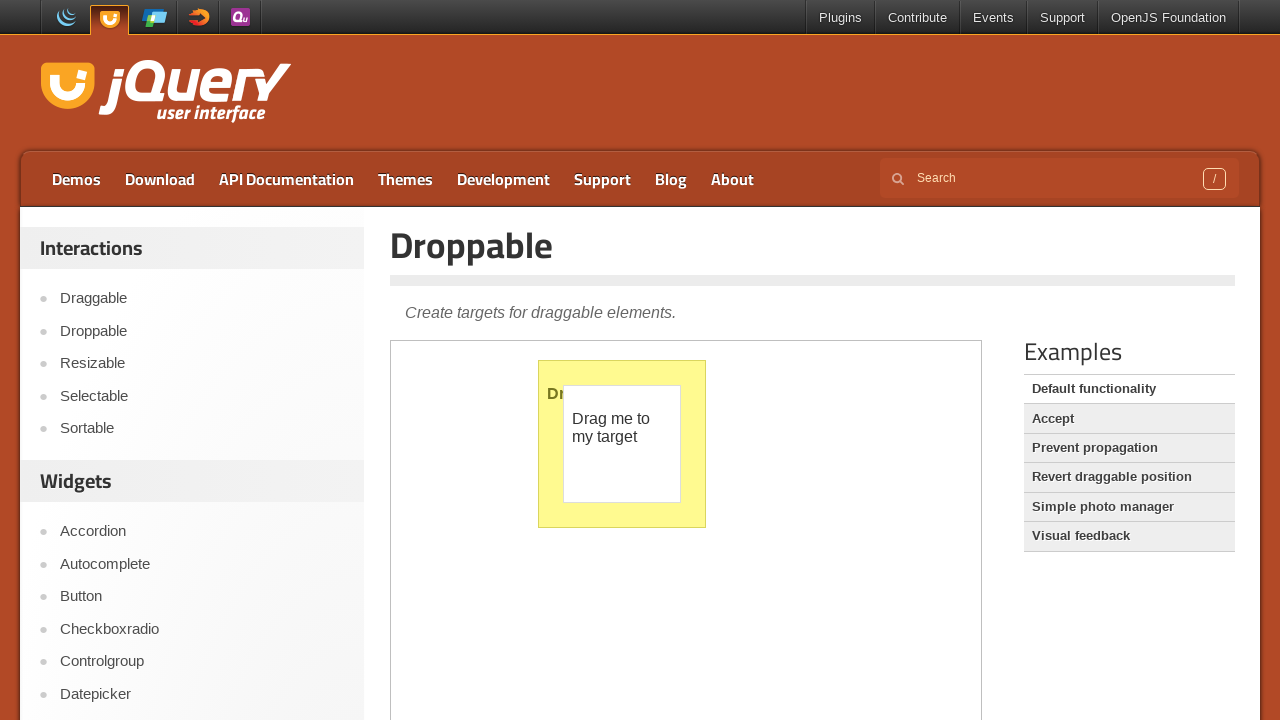